Tests radio button and checkbox automation by iterating through radio buttons to select "RUBY" and then selecting a checkbox with id "code"

Starting URL: http://seleniumpractise.blogspot.com/2016/08/how-to-automate-radio-button-in.html

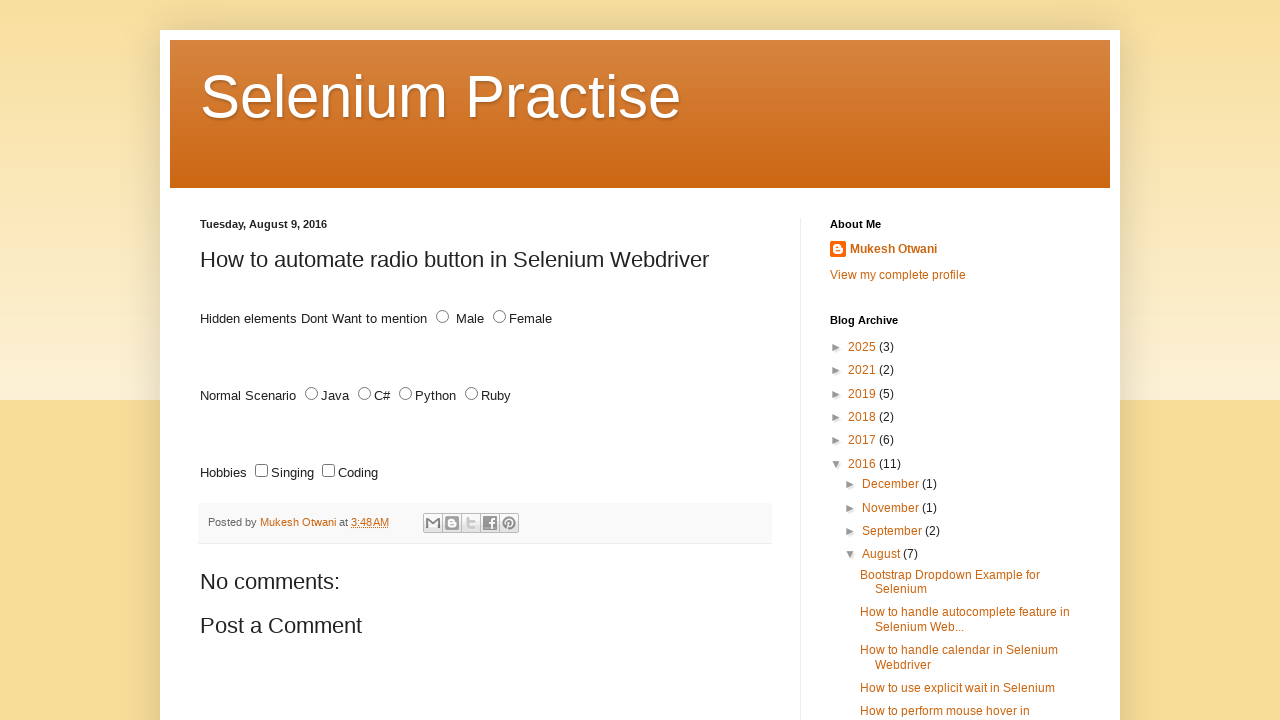

Clicked RUBY radio button at (472, 394) on input[name='lang'][type='radio'][value='RUBY']
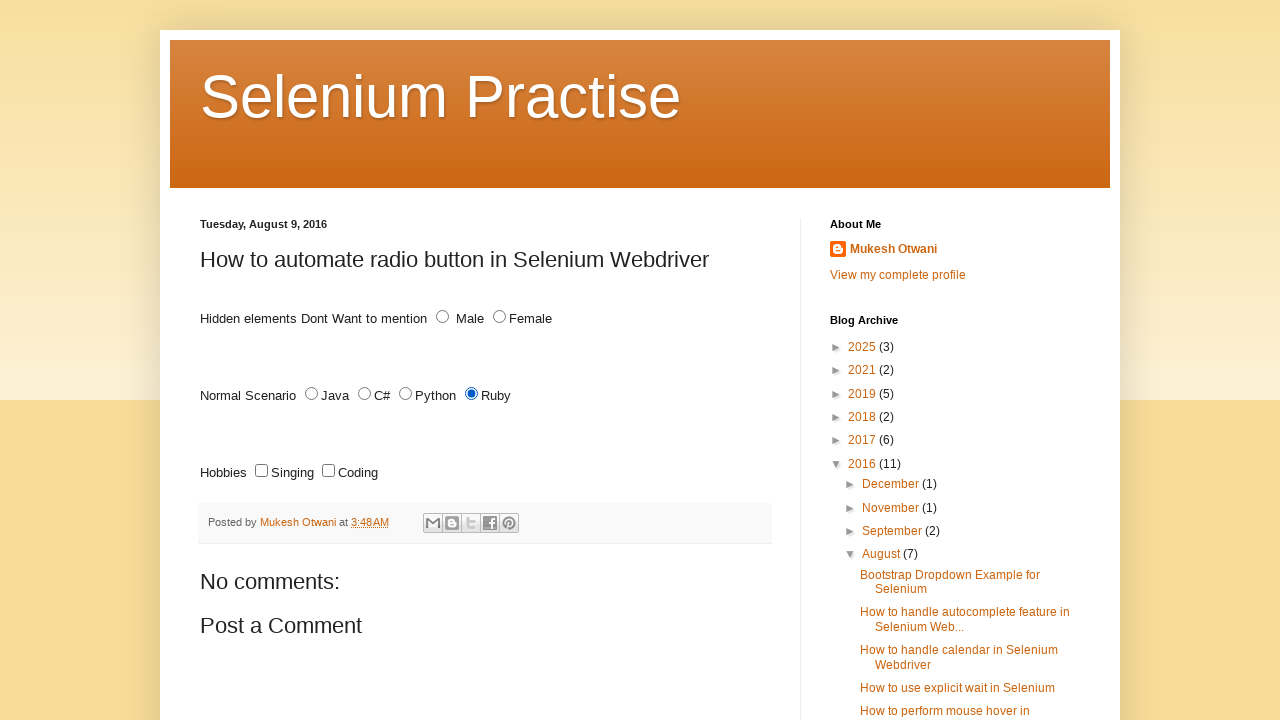

Clicked checkbox with id 'code' at (328, 471) on input[type='checkbox']#code
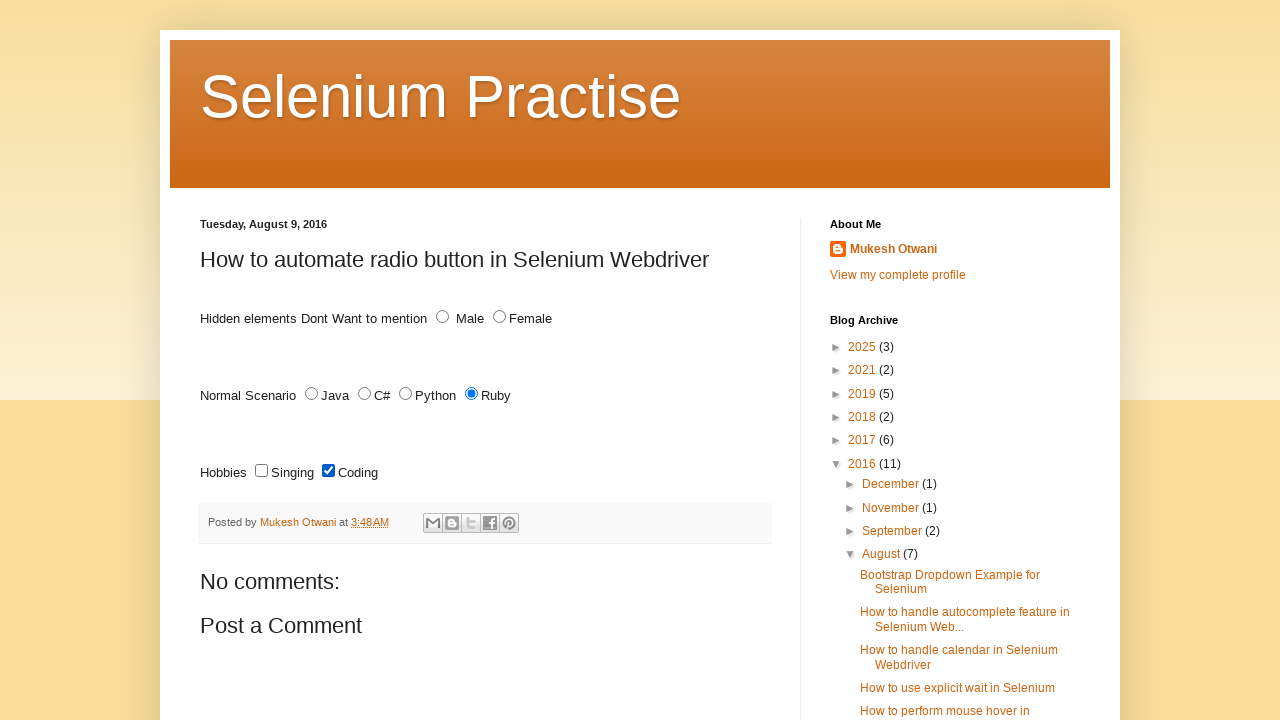

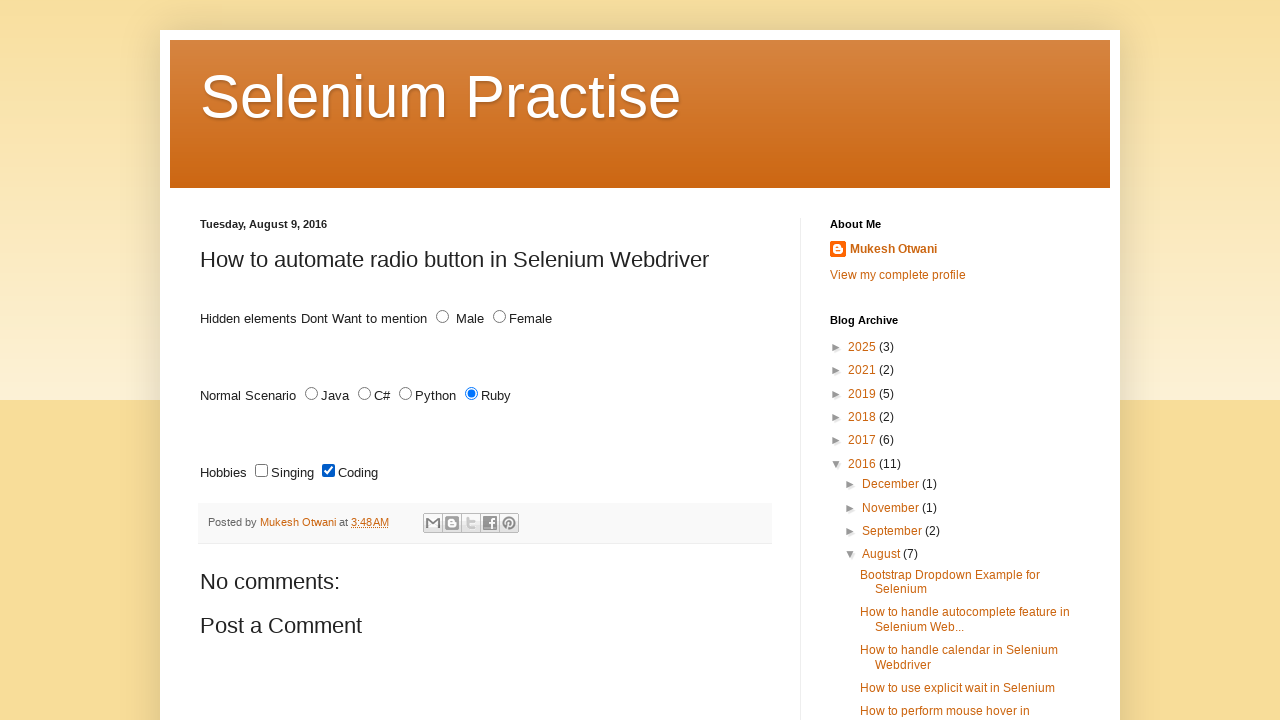